Tests JavaScript alert handling by filling a name field, triggering an alert, accepting it, then triggering a confirm dialog and dismissing it.

Starting URL: https://rahulshettyacademy.com/AutomationPractice/

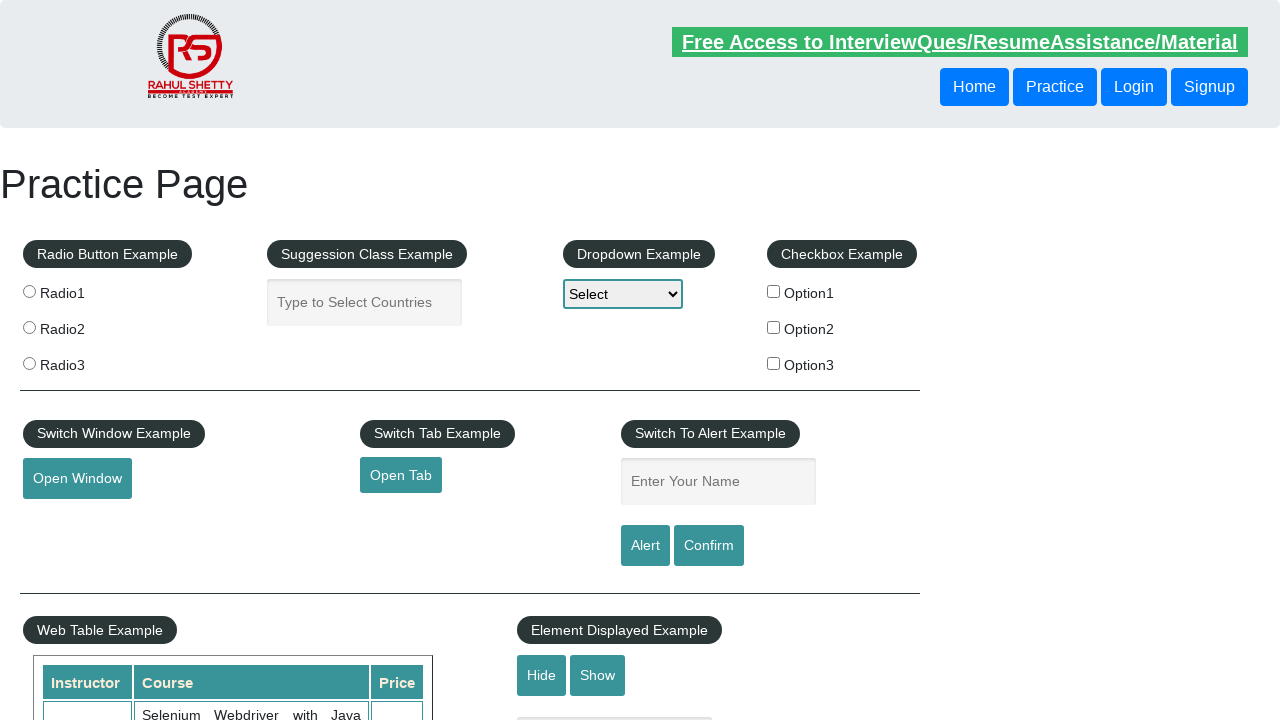

Navigated to AutomationPractice test page
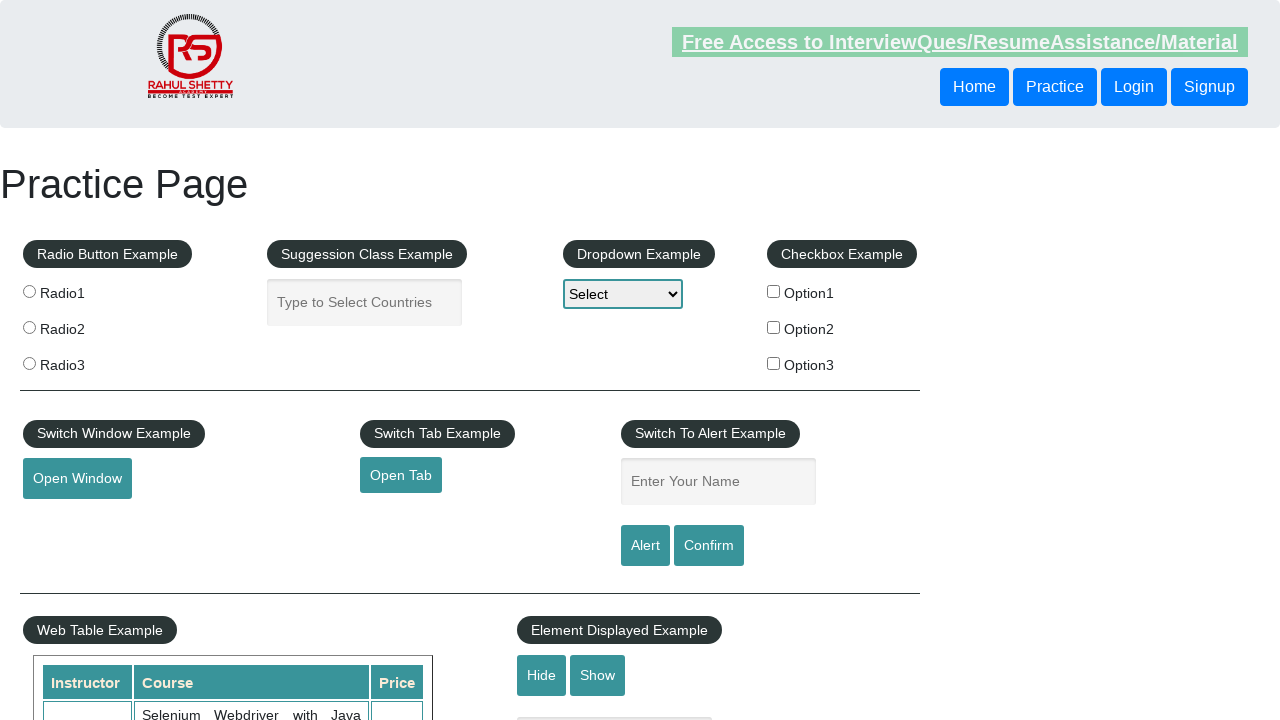

Filled name field with 'Shobhit' on #name
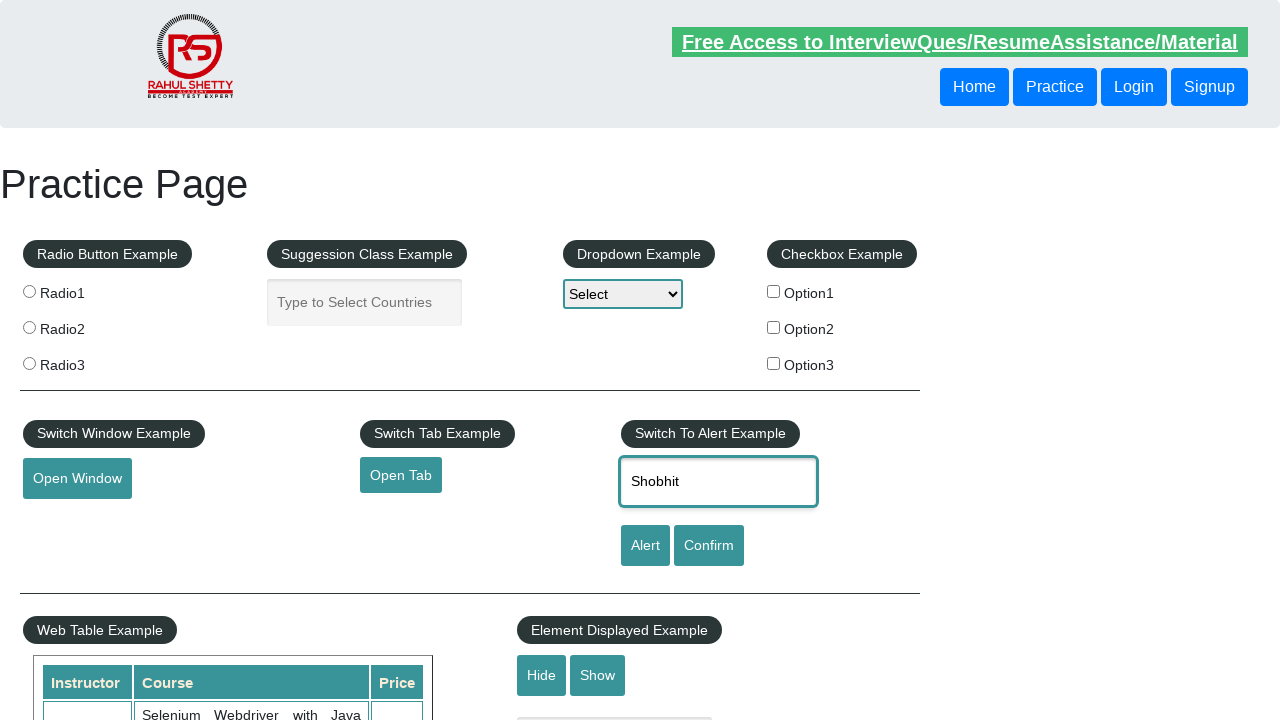

Set up dialog handler to accept alerts
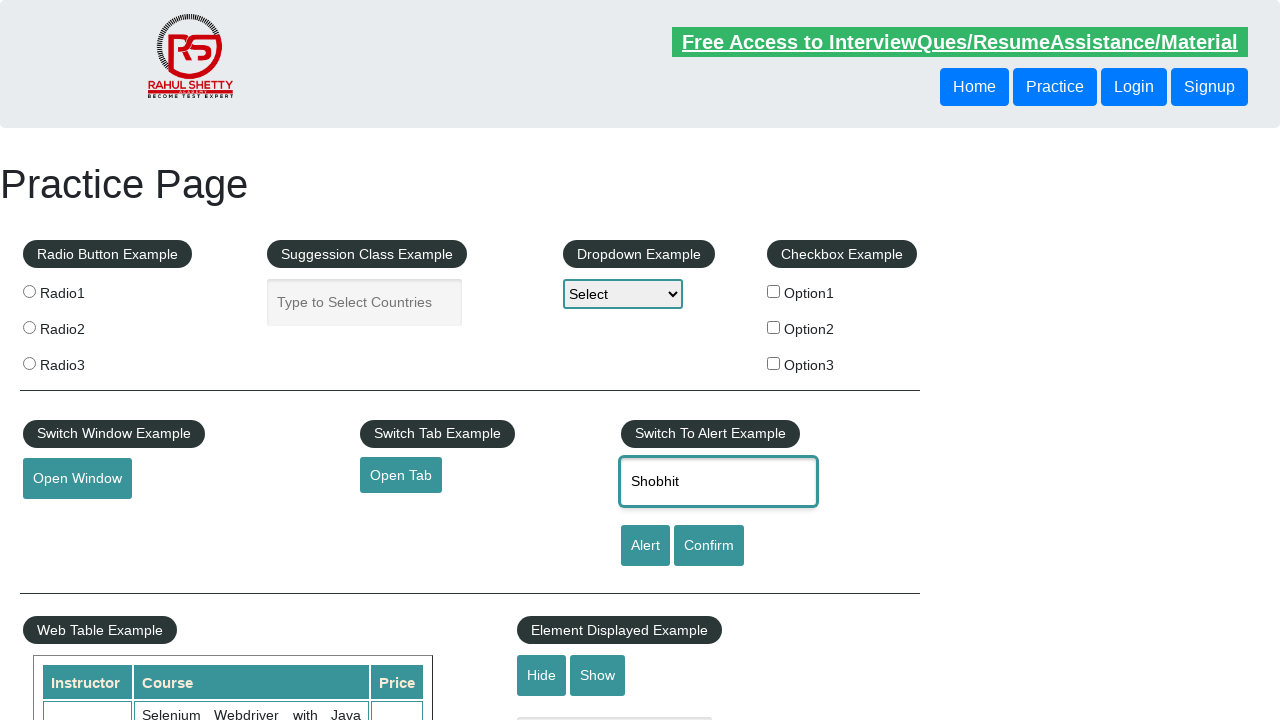

Clicked alert button to trigger JavaScript alert at (645, 546) on [id='alertbtn']
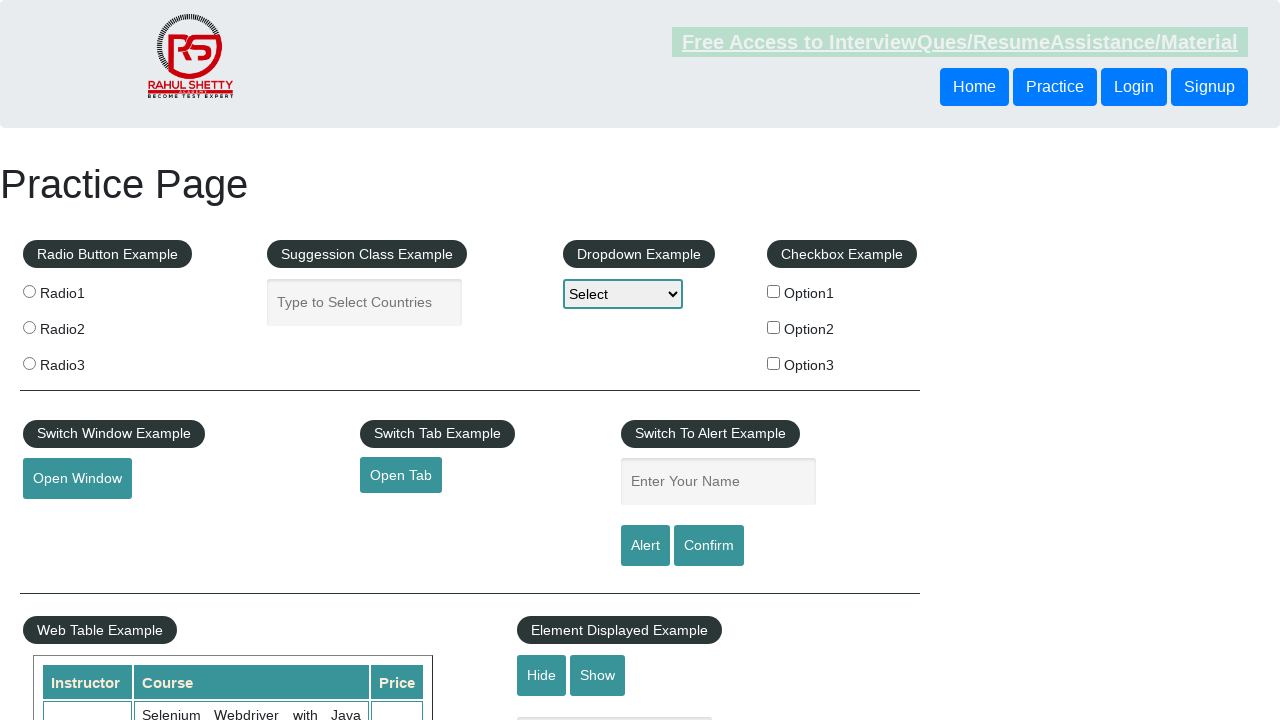

Set up dialog handler to dismiss confirm dialogs
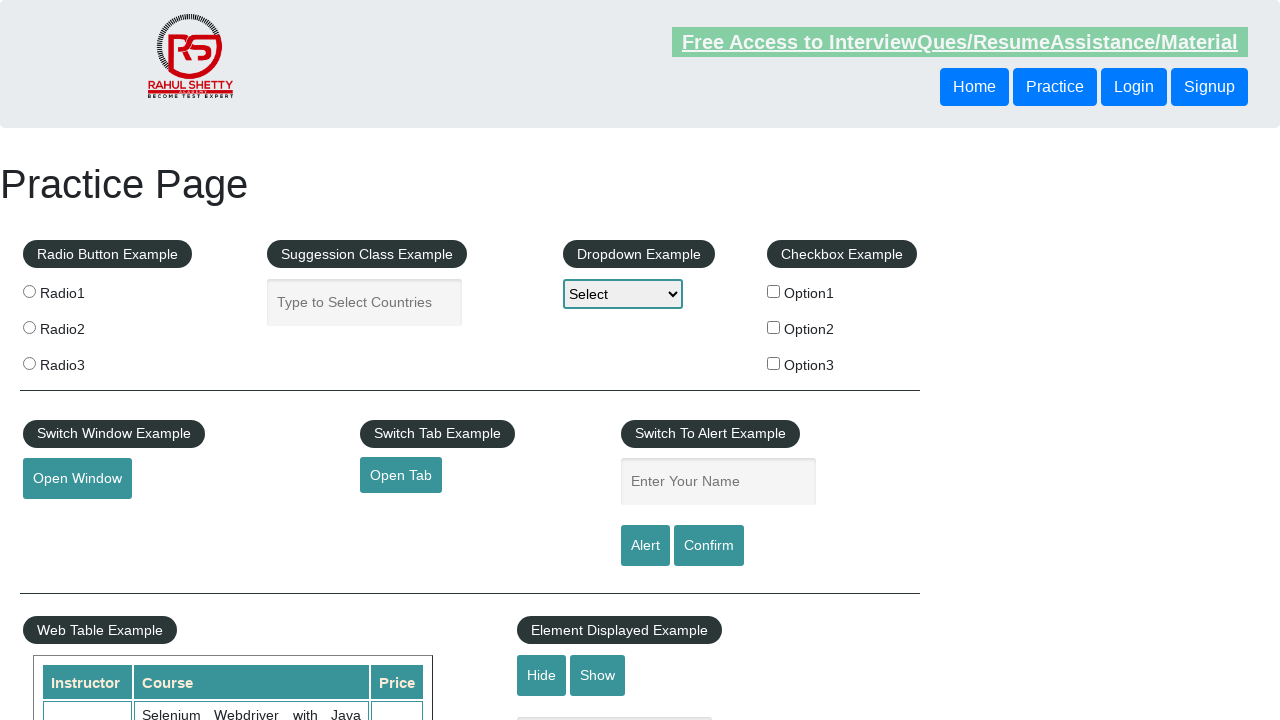

Clicked confirm button to trigger confirm dialog at (709, 546) on [id='confirmbtn']
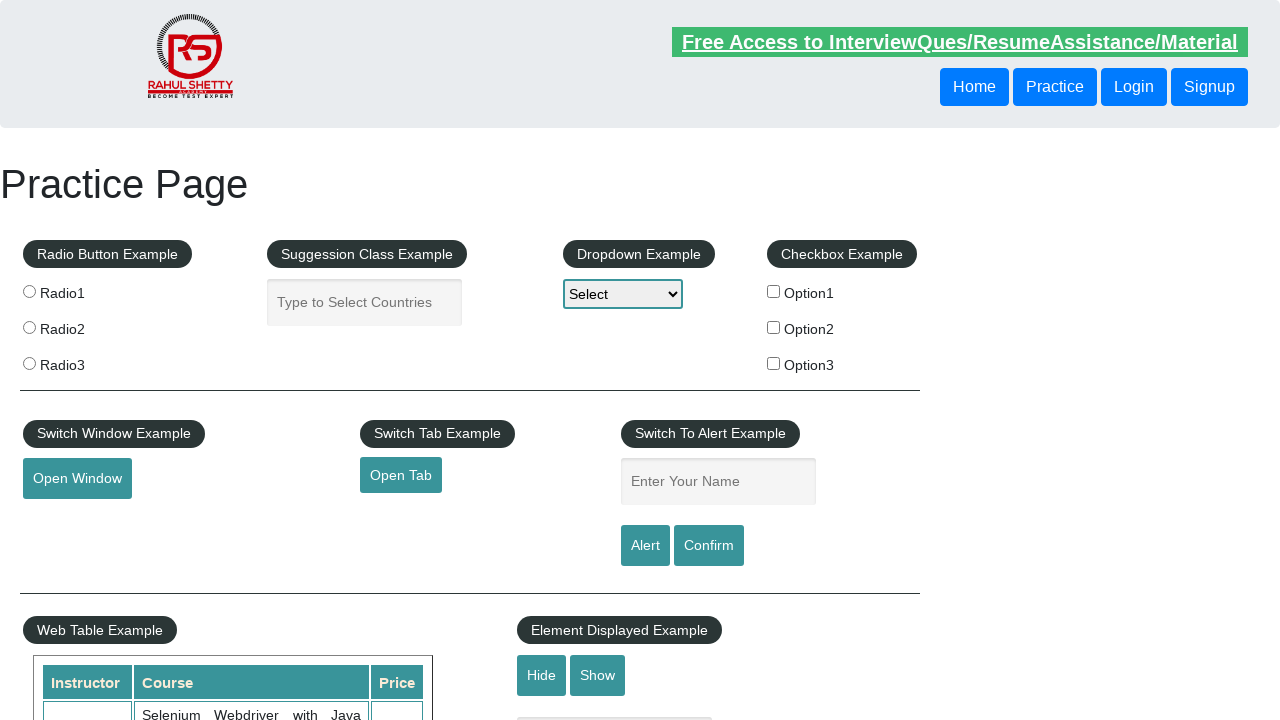

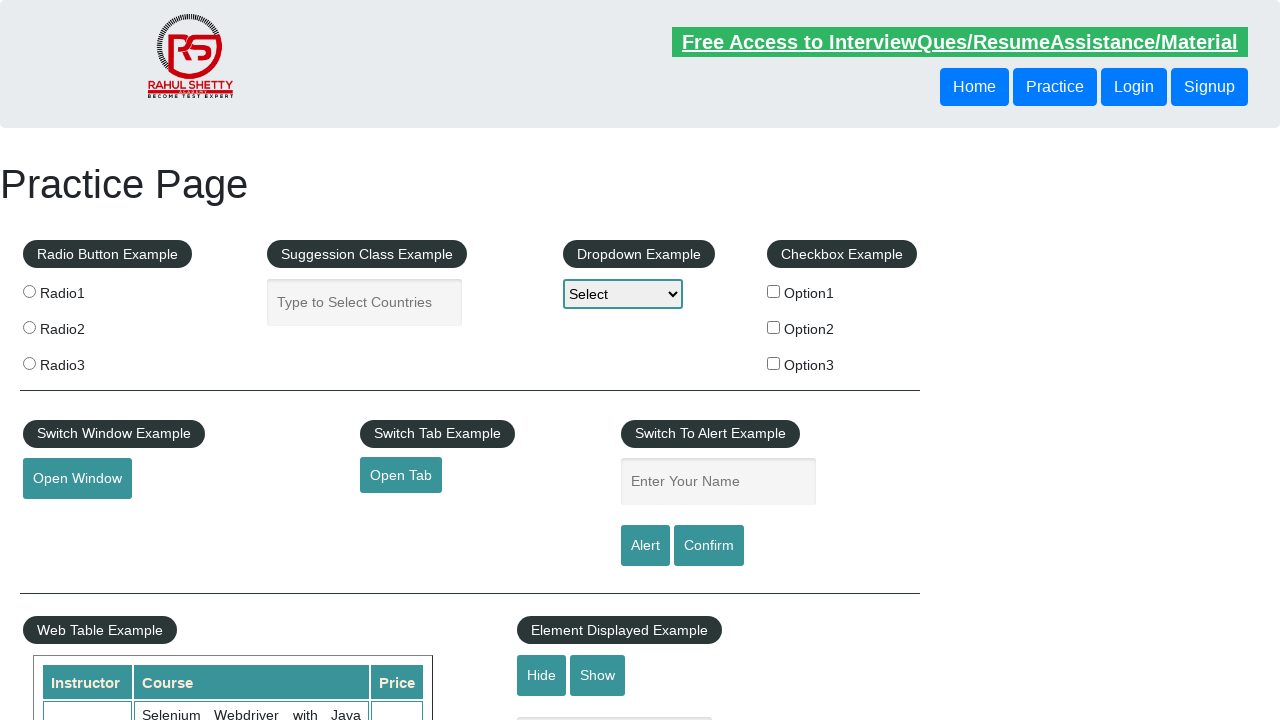